Tests window handling functionality by clicking a link that opens a new window, then switching to the new window and retrieving its title

Starting URL: https://the-internet.herokuapp.com/windows

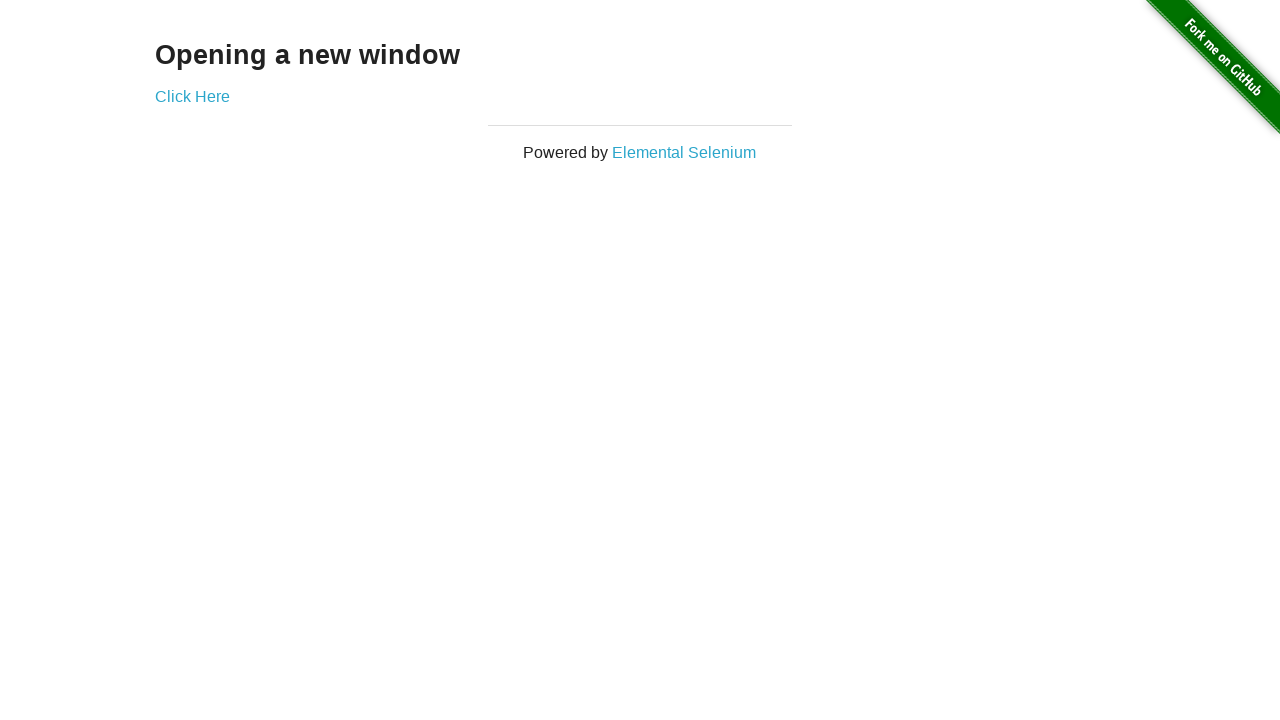

Stored parent window context
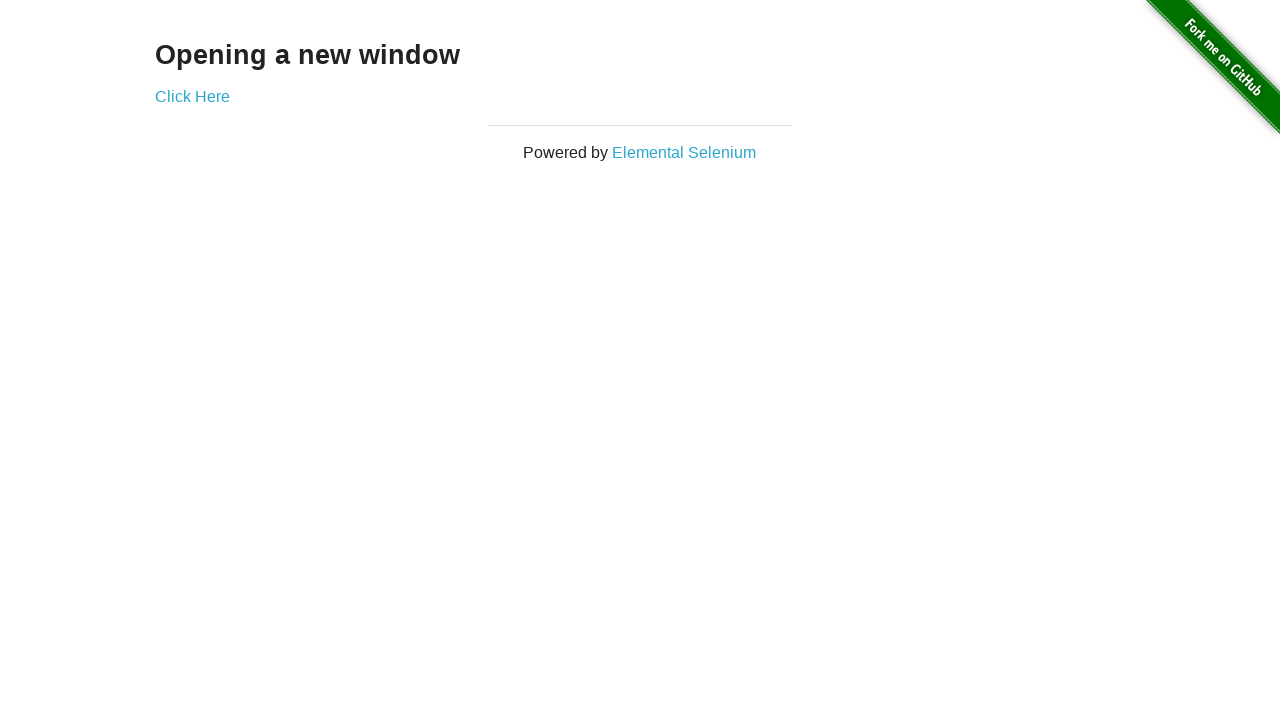

Clicked link to open new window at (192, 96) on a:has-text('Click Here')
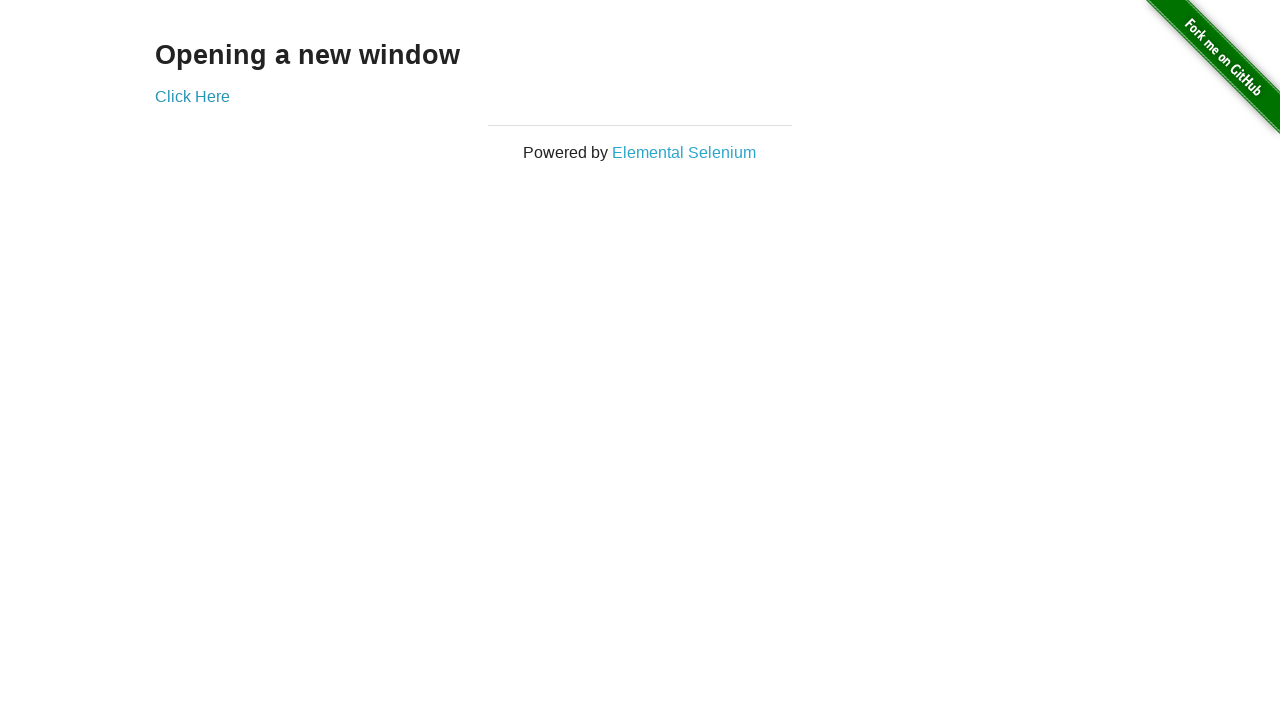

Retrieved new window page object
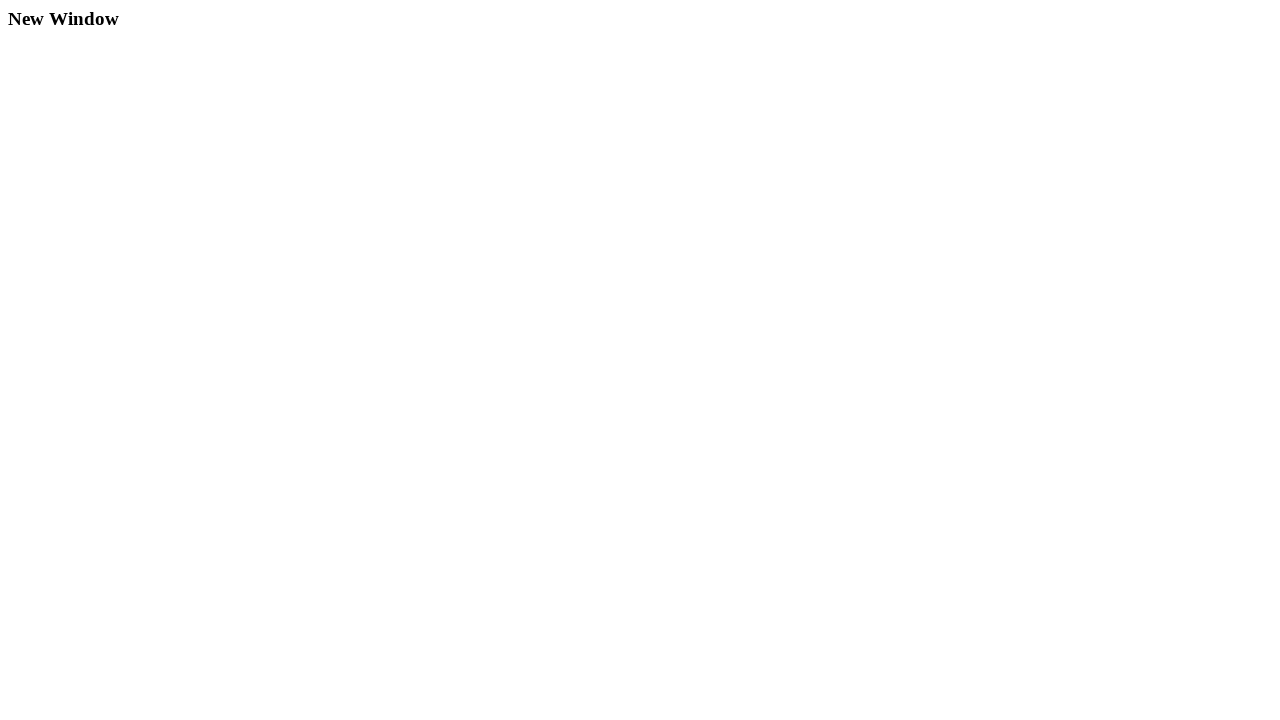

New window page fully loaded
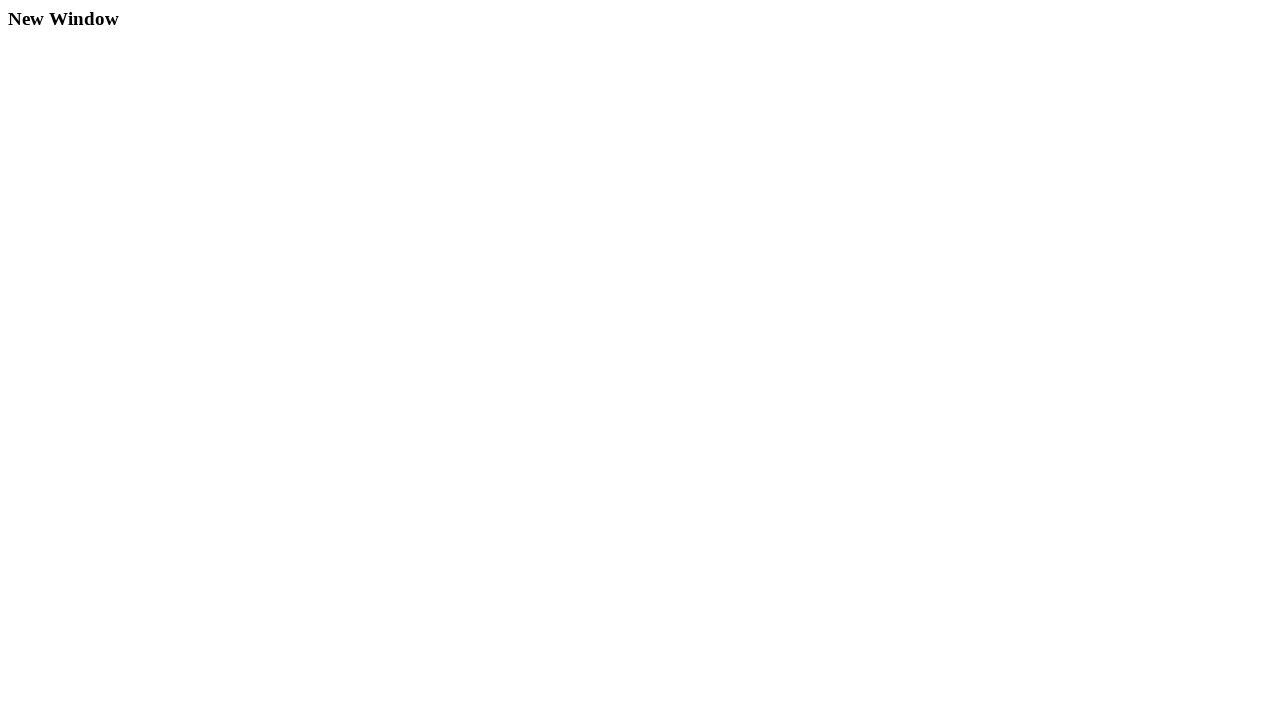

Retrieved new window title: New Window
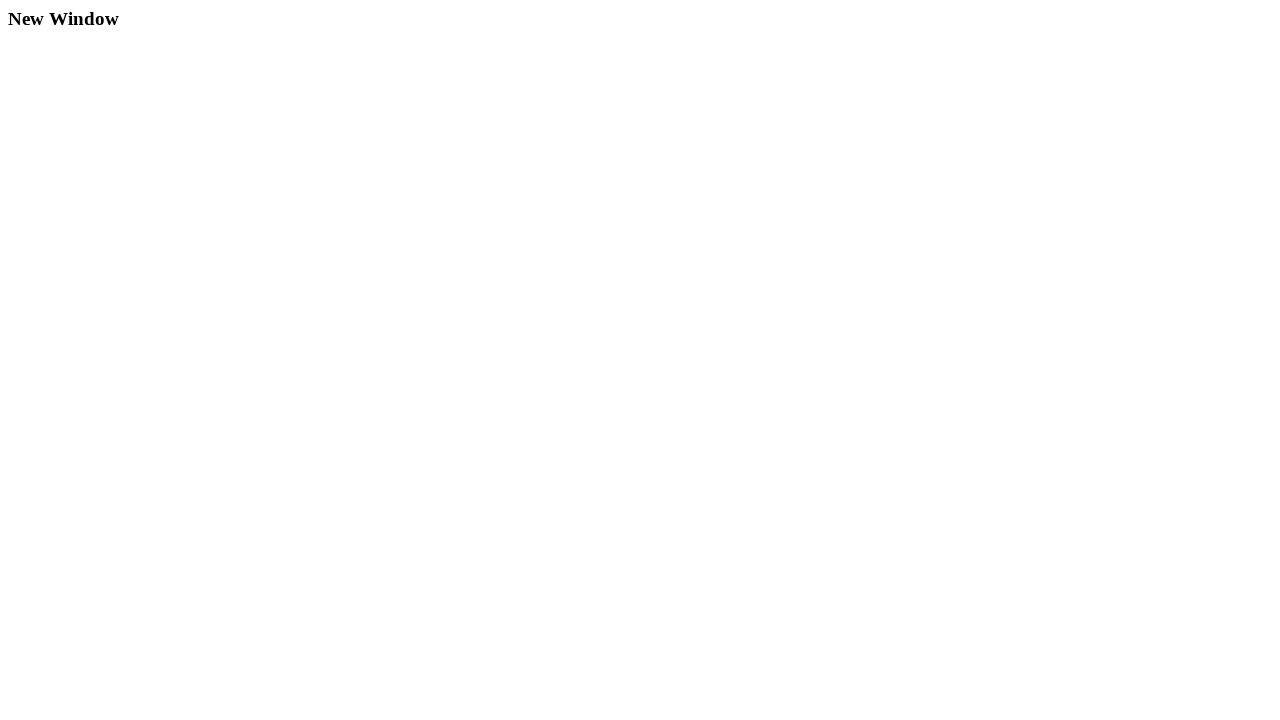

Closed new window
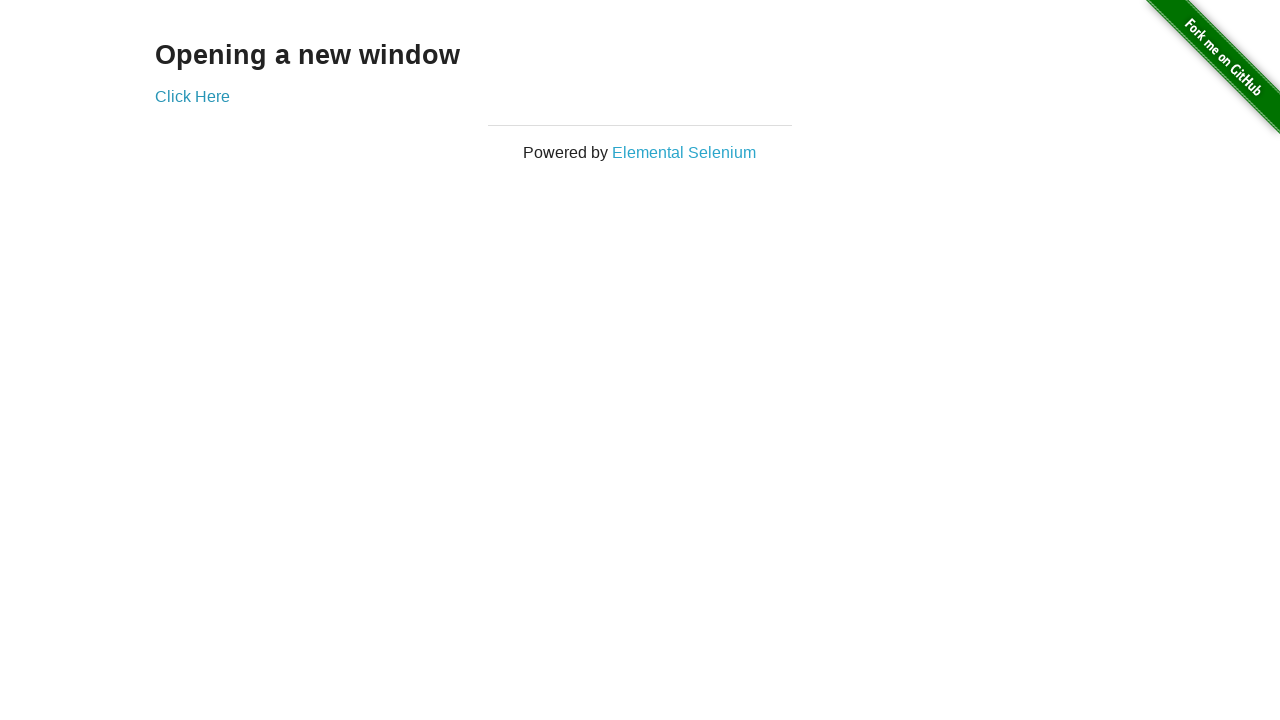

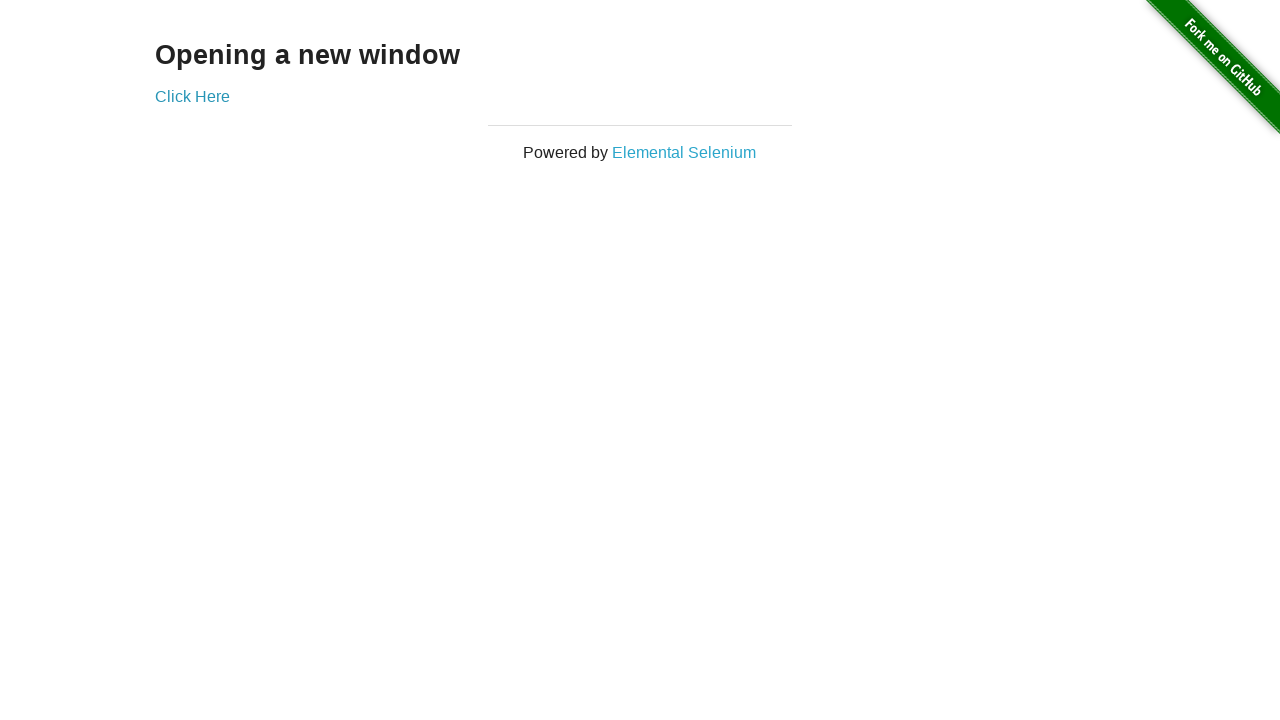